Tests confirm dialog by clicking the confirm button and accepting the confirmation popup

Starting URL: https://demoqa.com/alerts

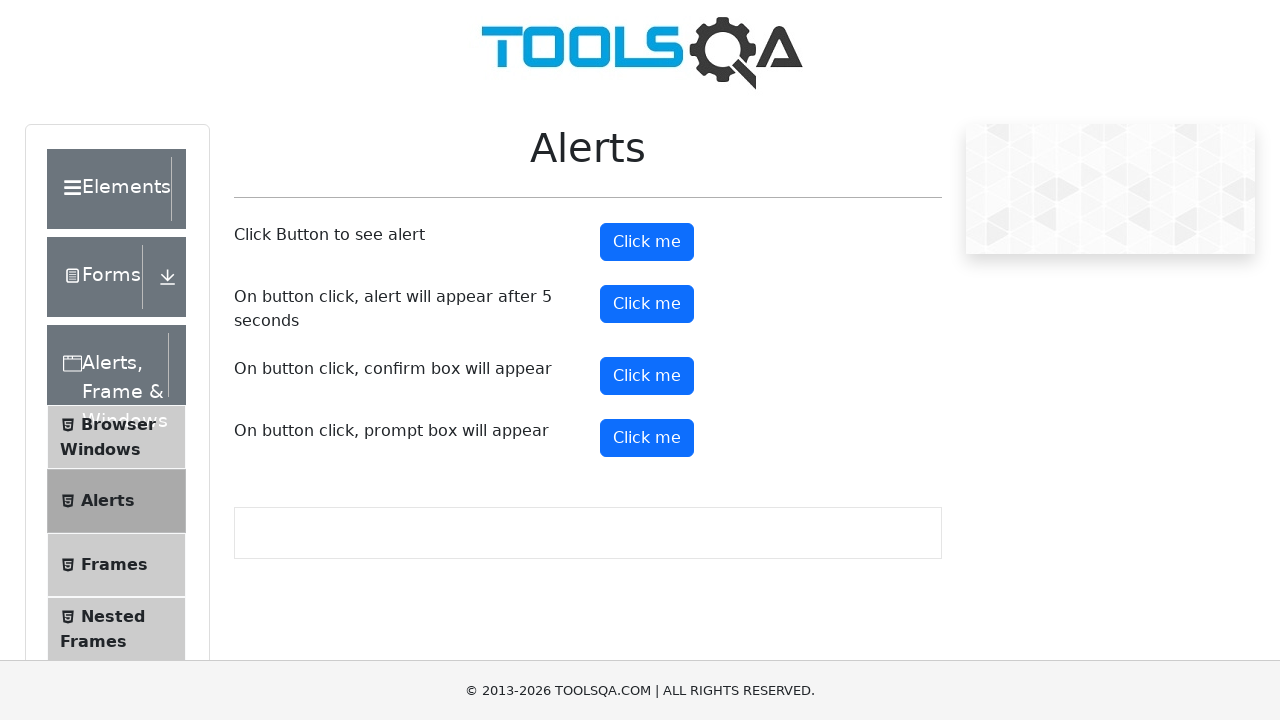

Set up dialog handler to accept confirmation popups
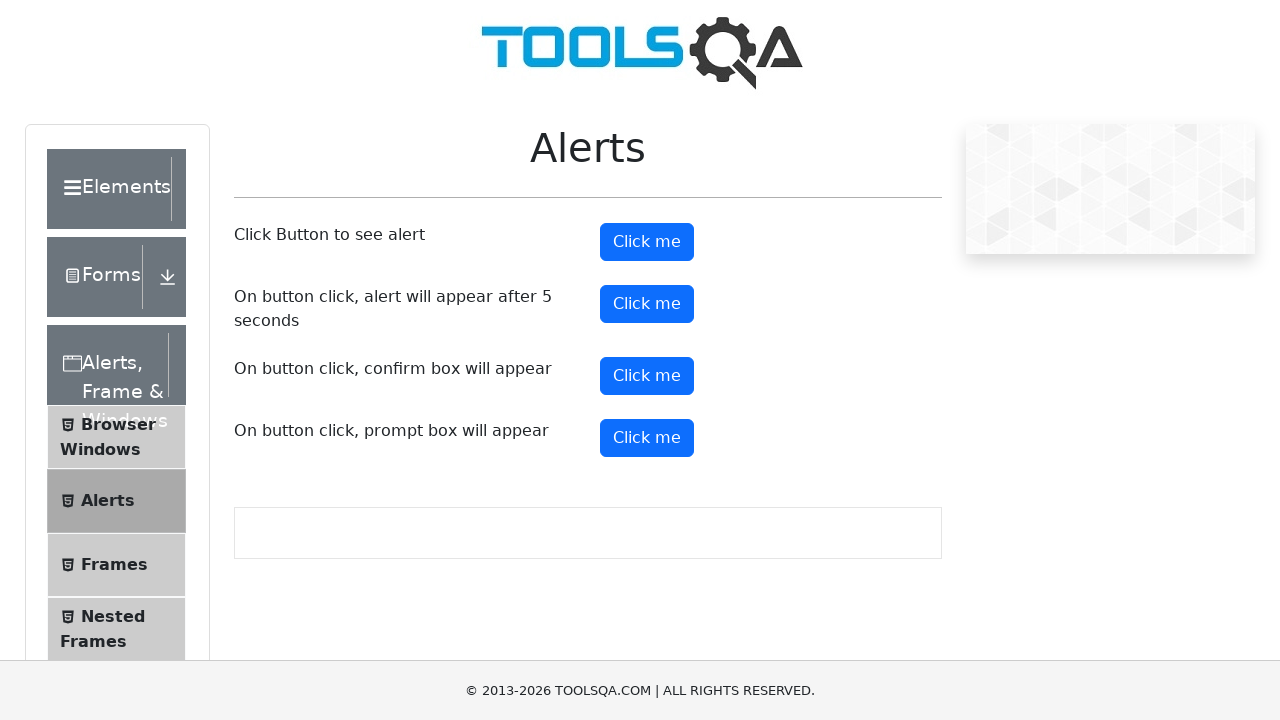

Clicked the confirm button to trigger confirmation dialog at (647, 376) on #confirmButton
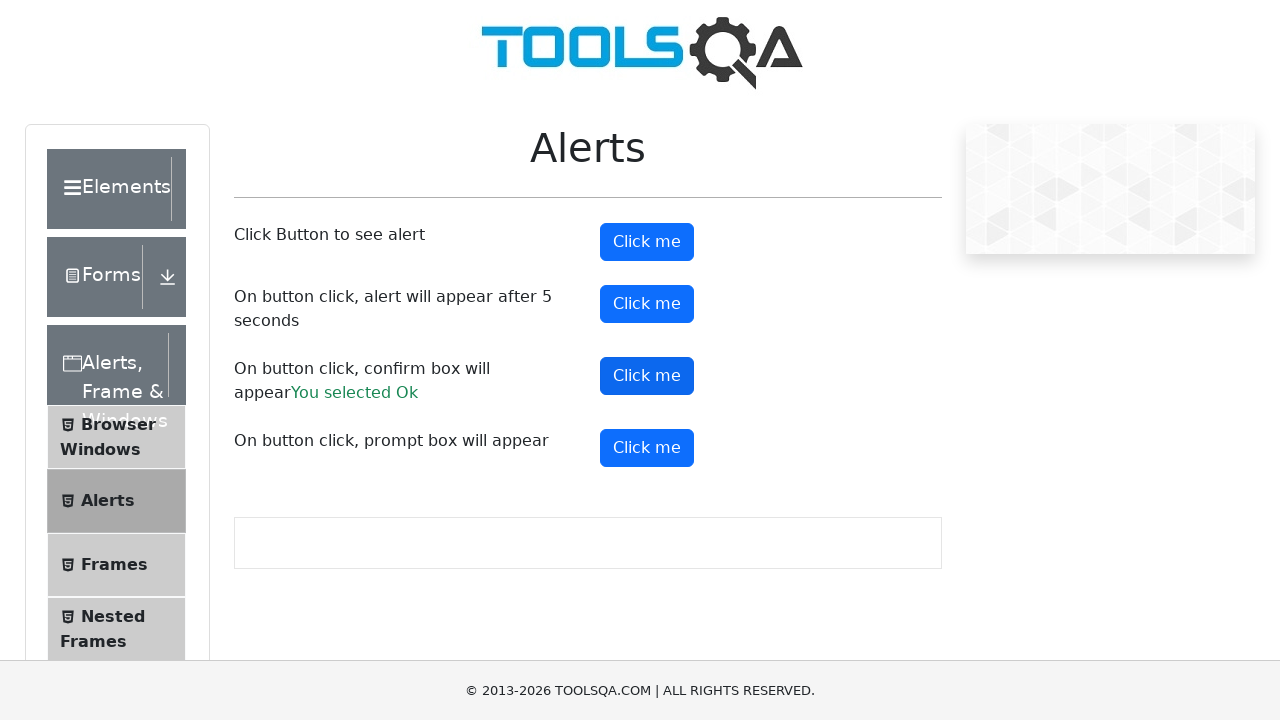

Confirmation result appeared on the page
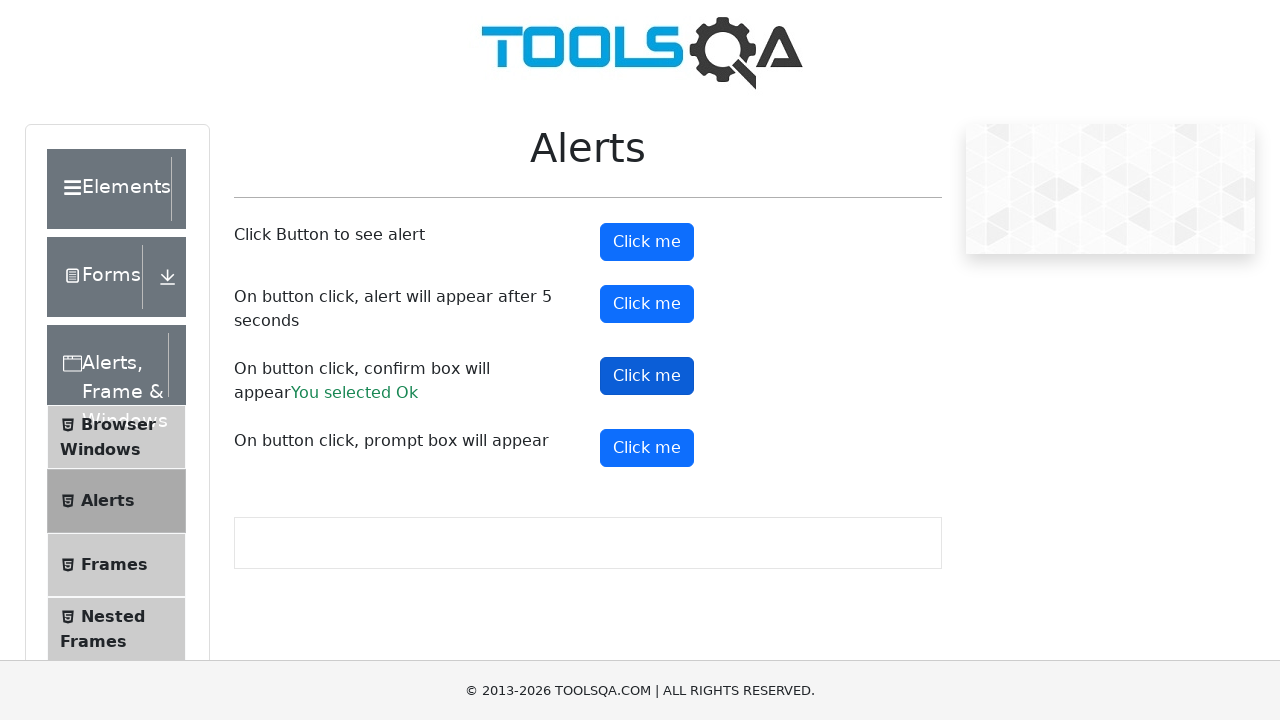

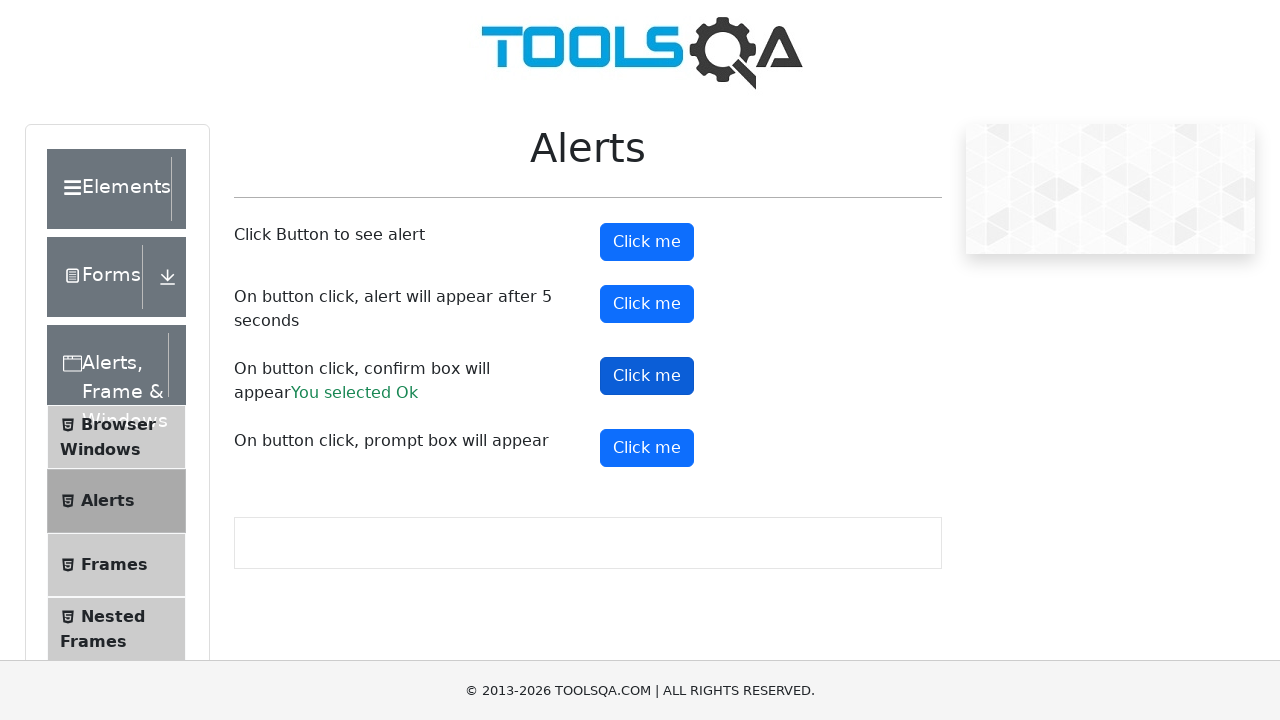